Tests parking ticket lookup functionality by entering a license plate number, submitting the form, and verifying the result message appears

Starting URL: https://www.parking-servis.co.rs/lat/edpk

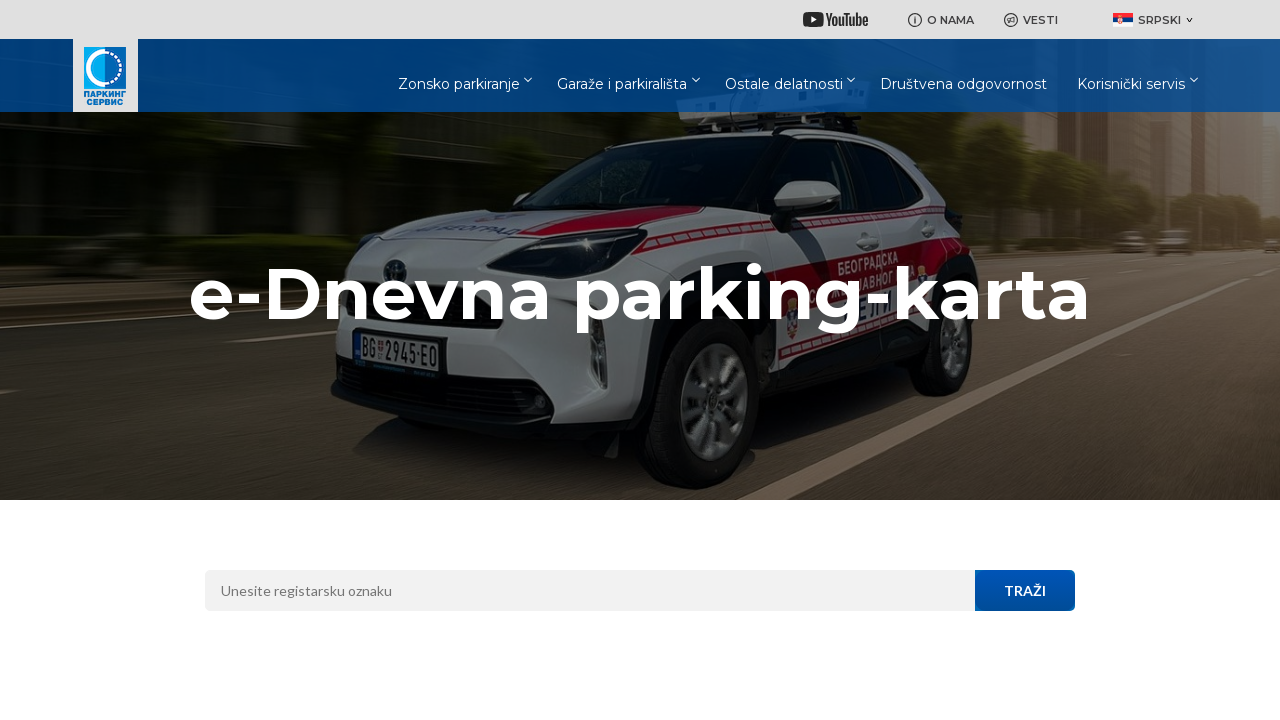

Filled license plate field with 'BG452MN' on input[name='fine']
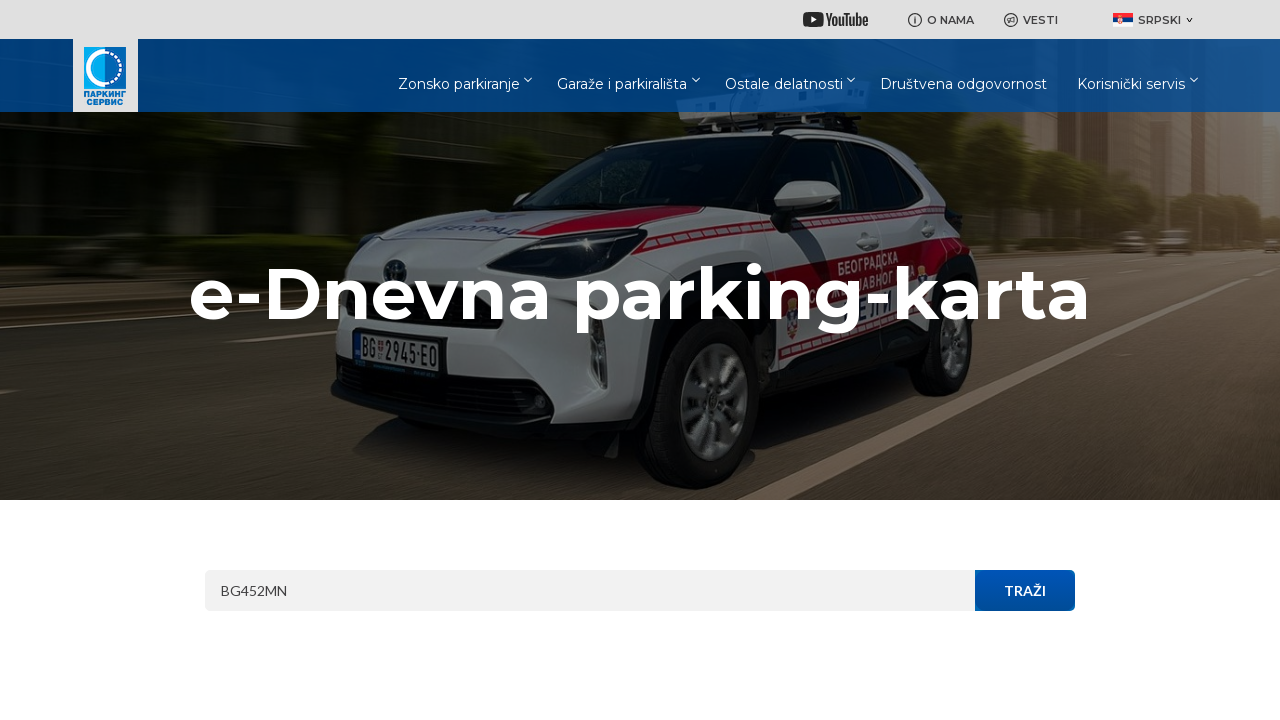

Clicked submit button to search for parking tickets at (1025, 590) on button[type='submit']
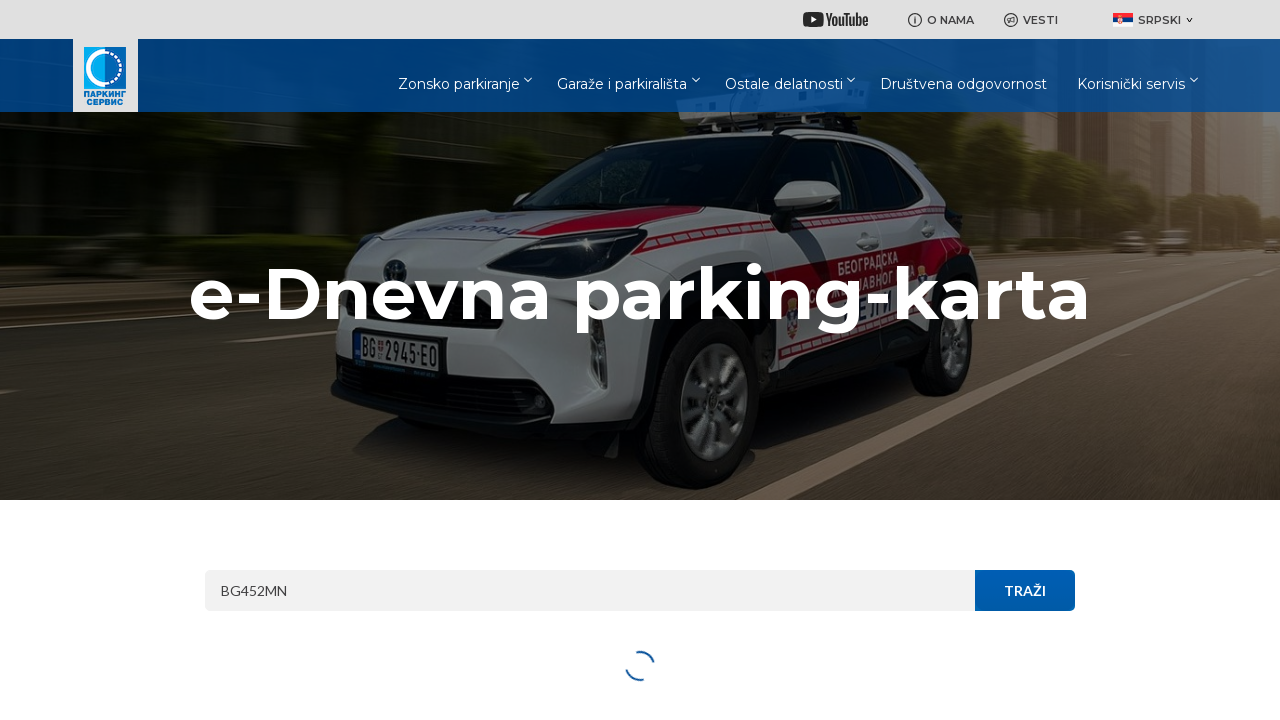

Parking ticket lookup result message appeared
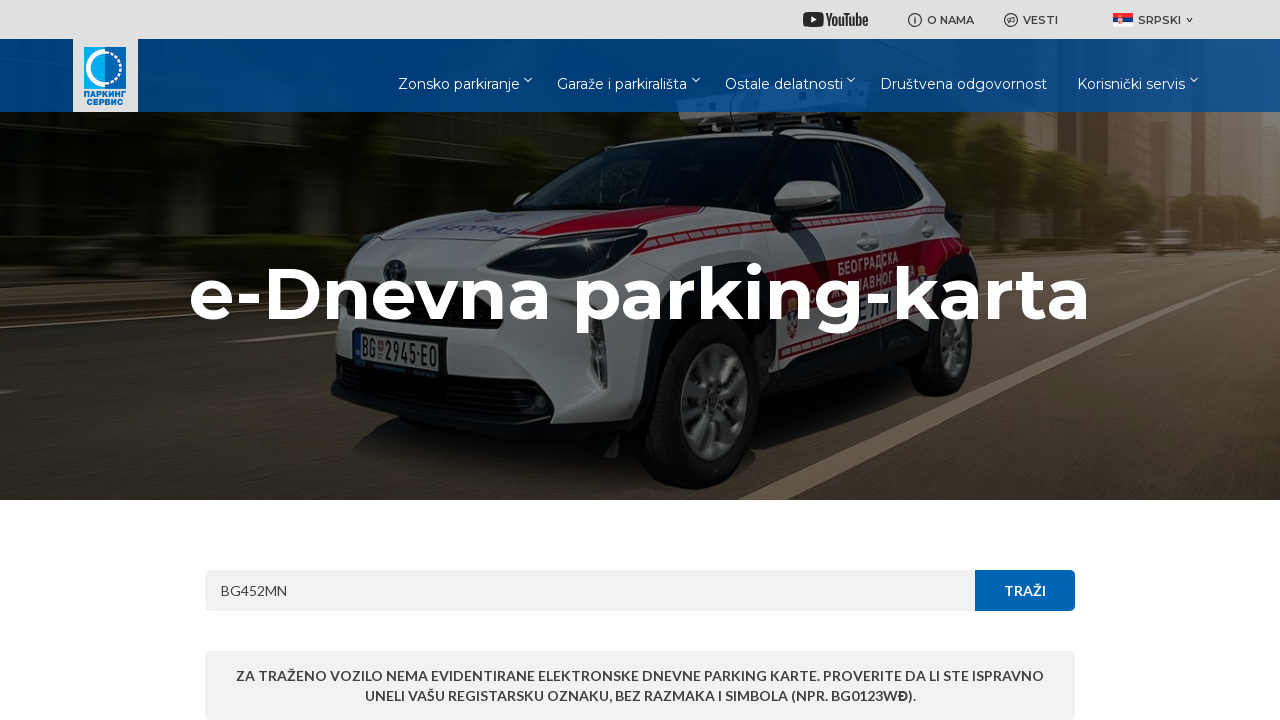

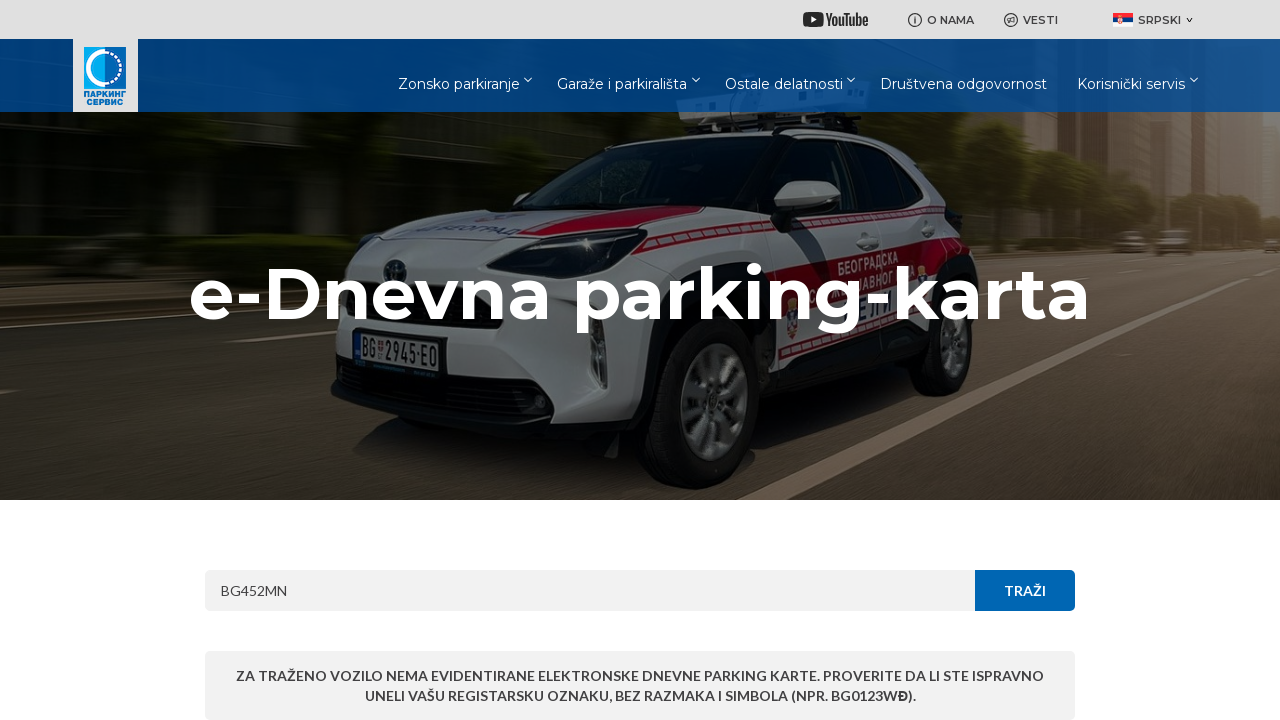